Tests multi-window workflow by opening a new window to selenium.dev, clicking Downloads there, then switching back to the original window to click Placements

Starting URL: https://www.techlearn.in

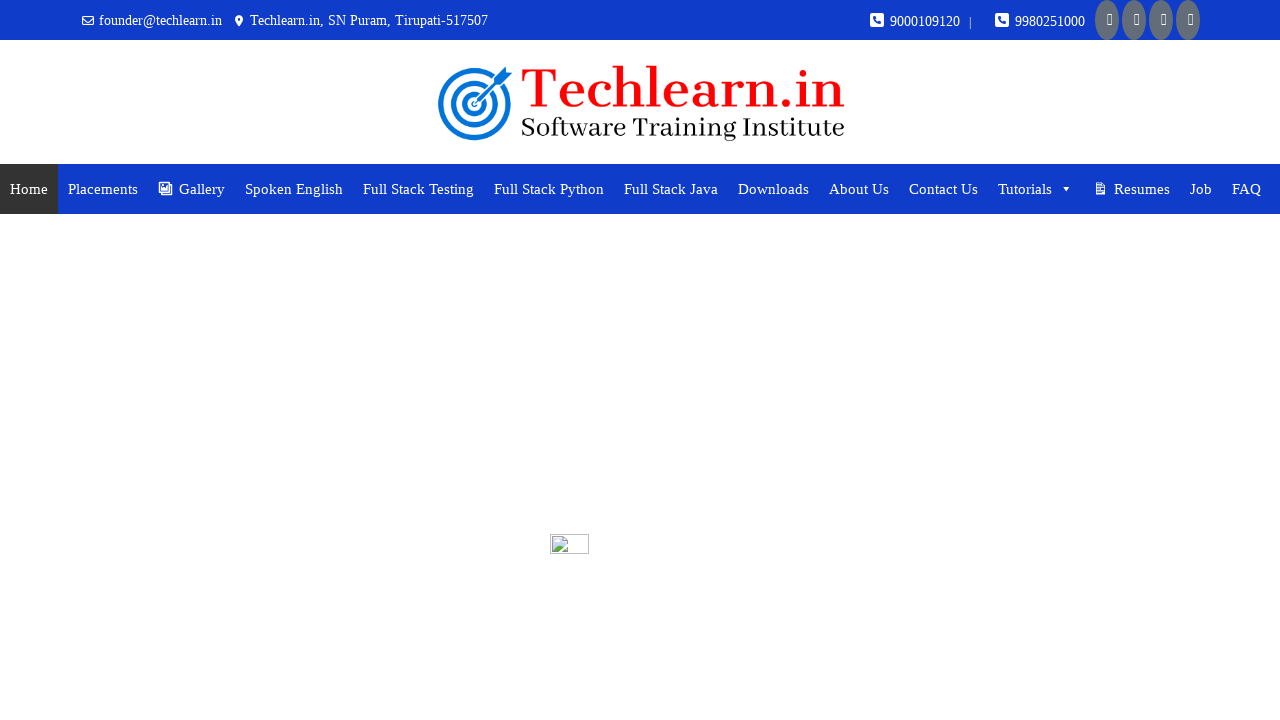

Waited for techlearn.in initial page to load
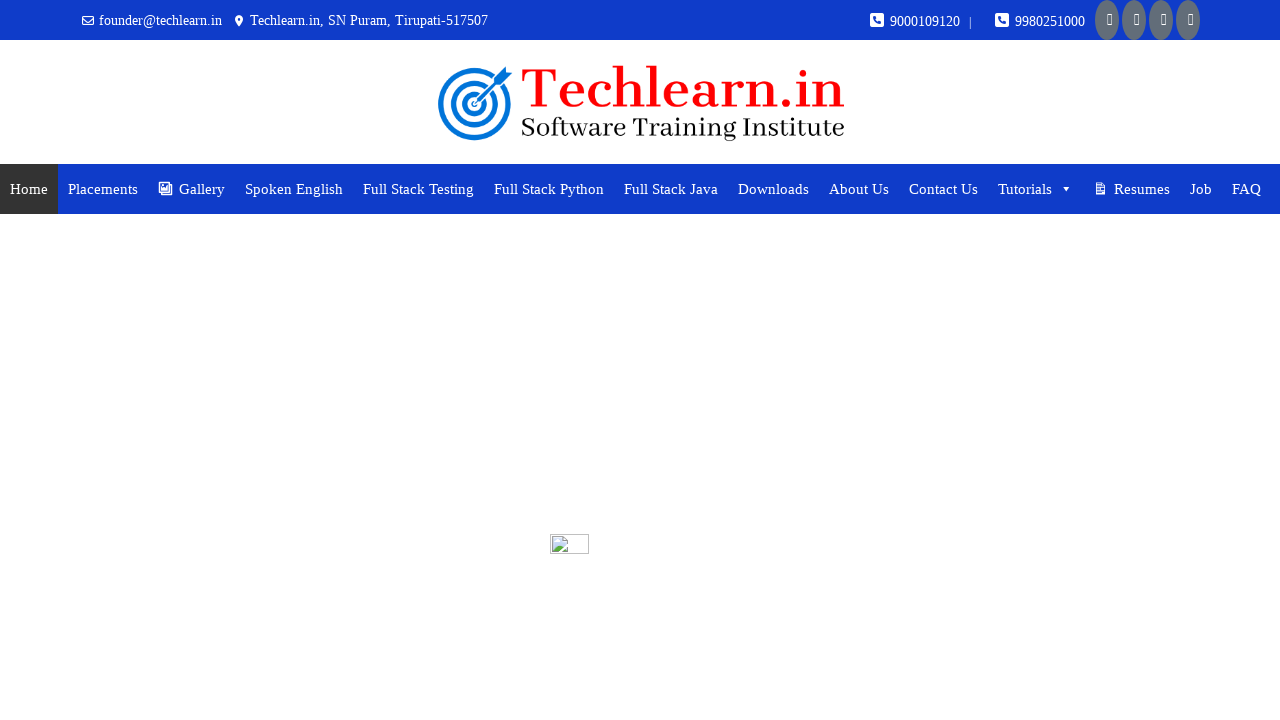

Opened new window/tab
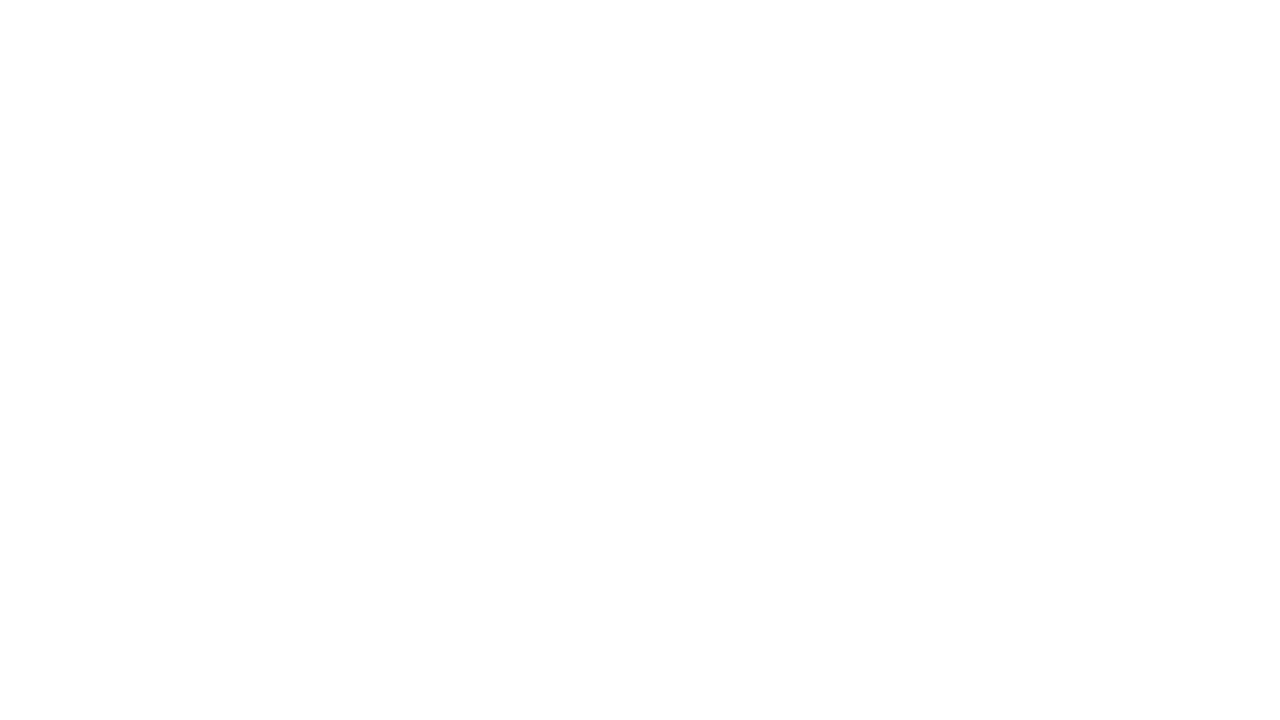

Navigated to selenium.dev in new window
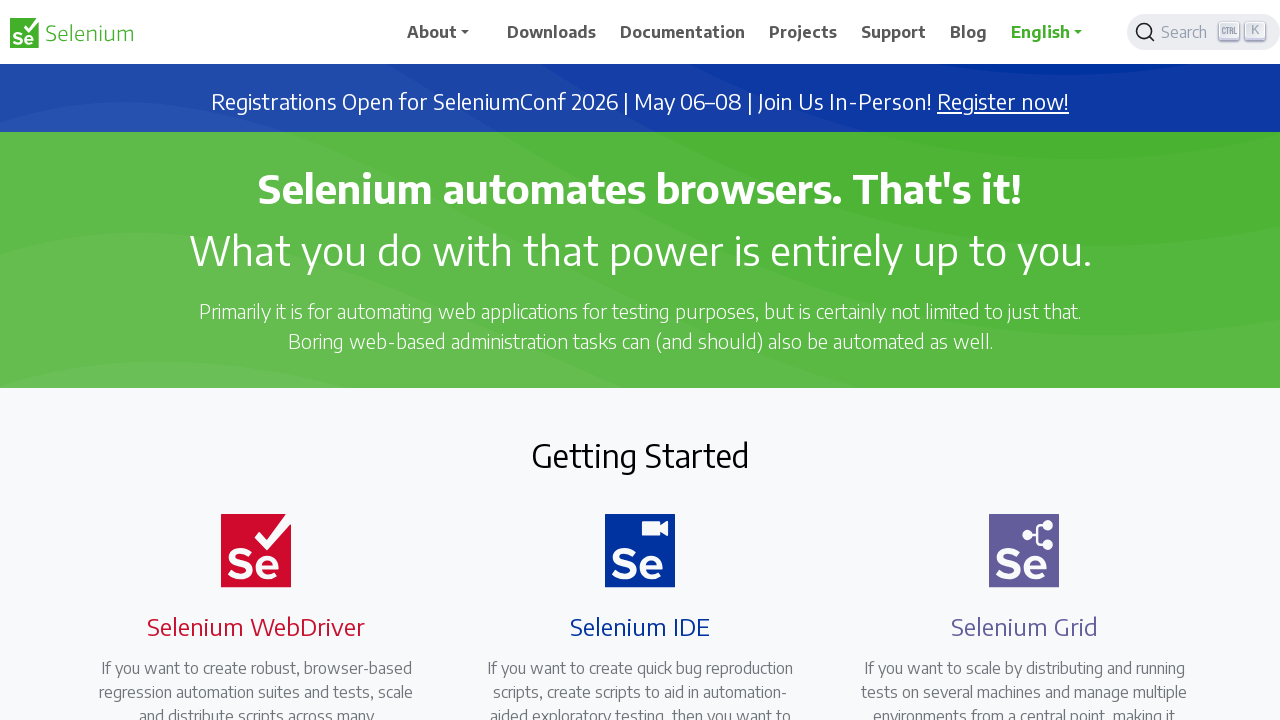

Waited for selenium.dev page to load
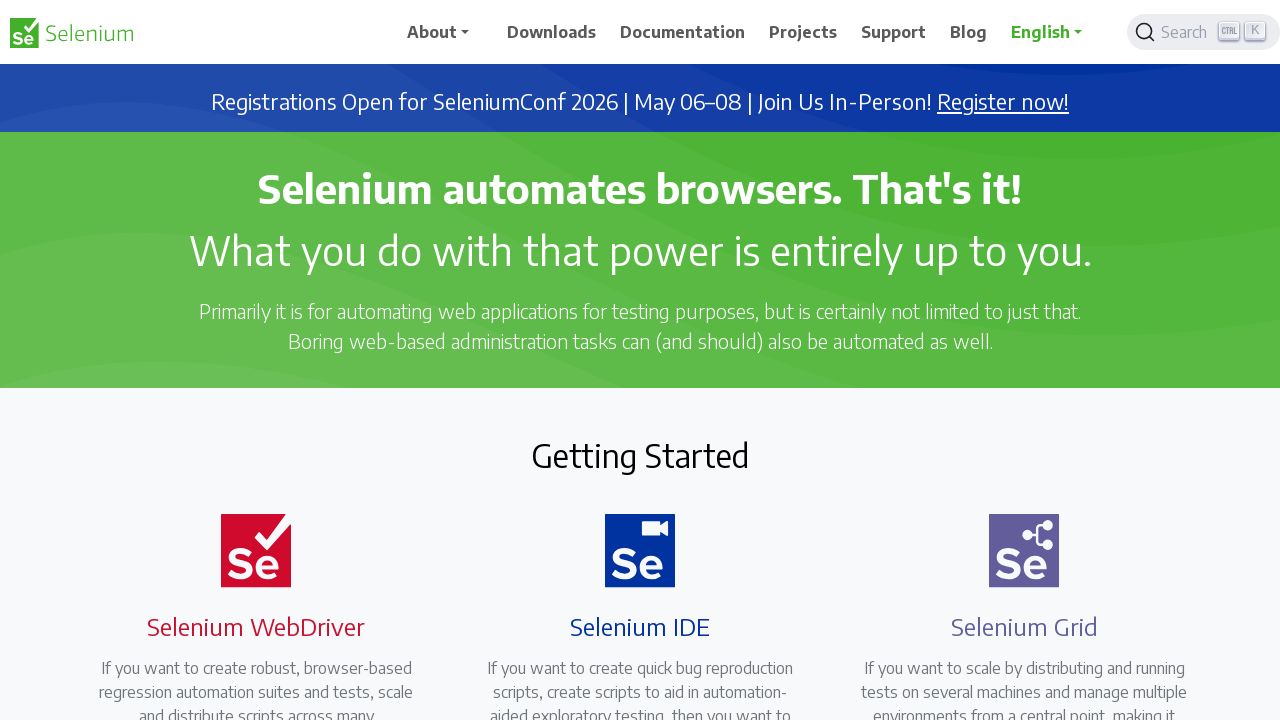

Clicked Downloads link on selenium.dev at (552, 32) on xpath=//a[normalize-space()='Downloads']
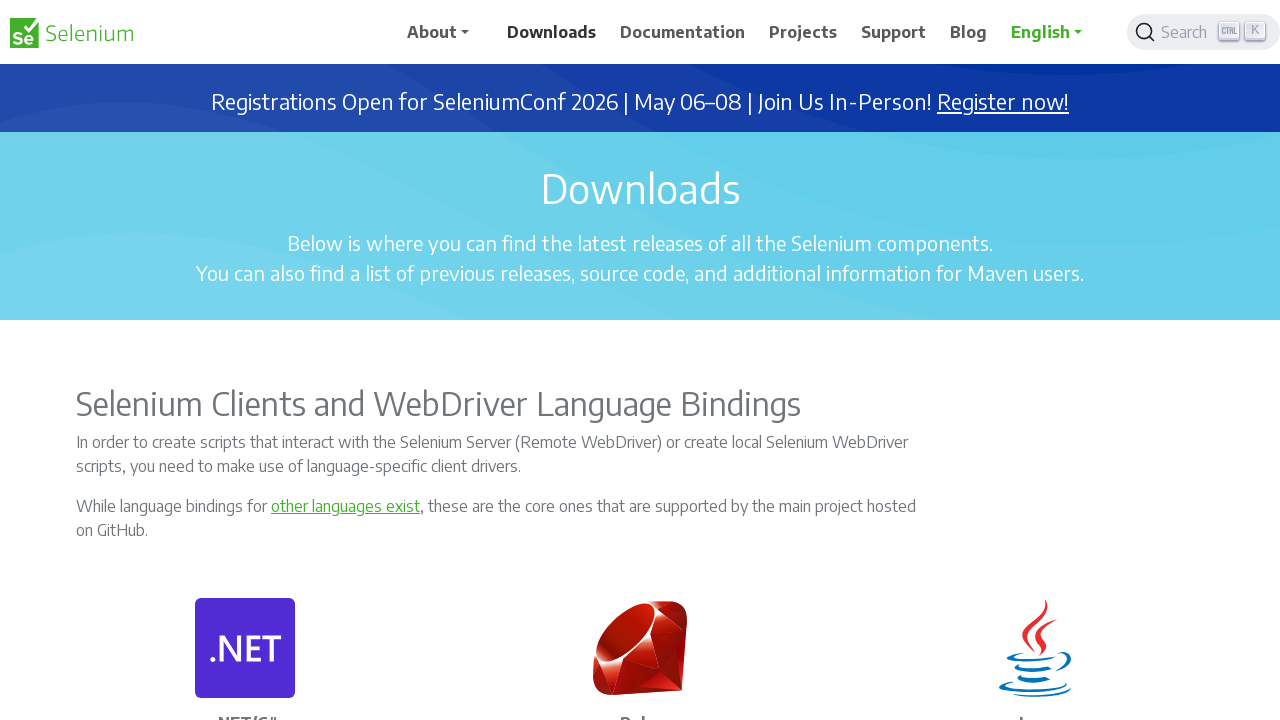

Switched back to original techlearn.in window
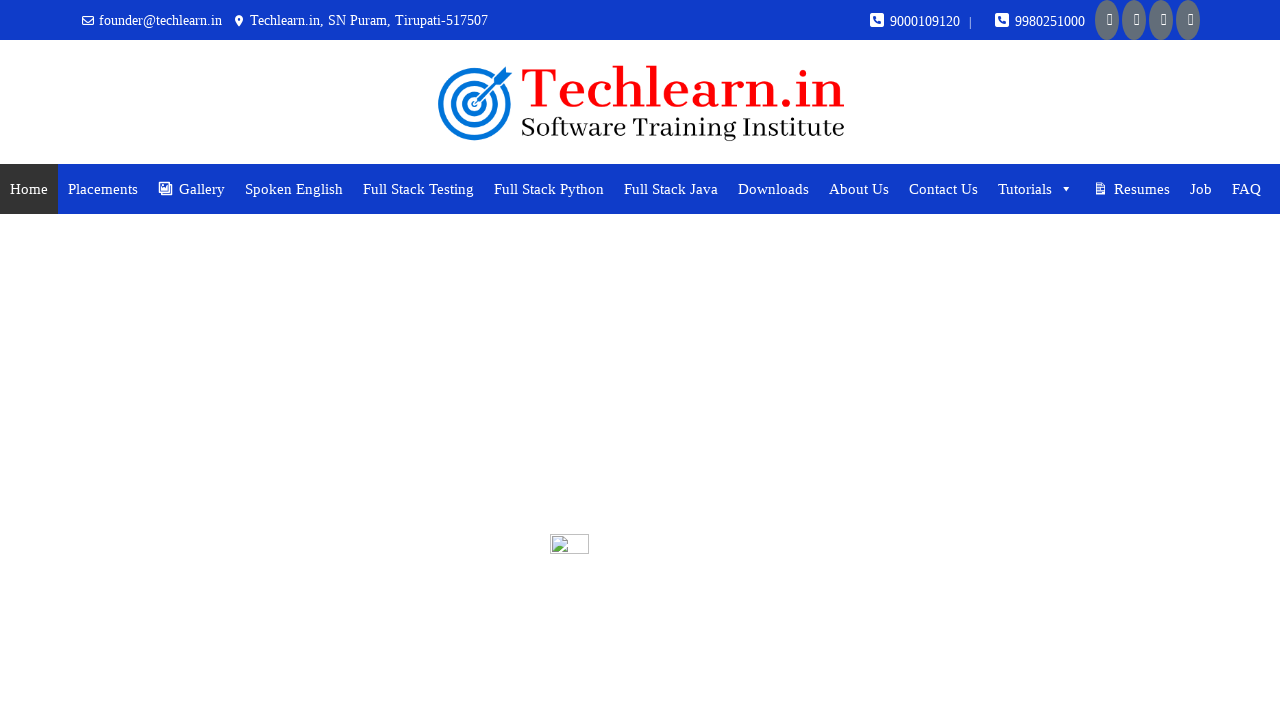

Clicked Placements link on techlearn.in at (103, 189) on xpath=//a[contains(text(),'Placements')]
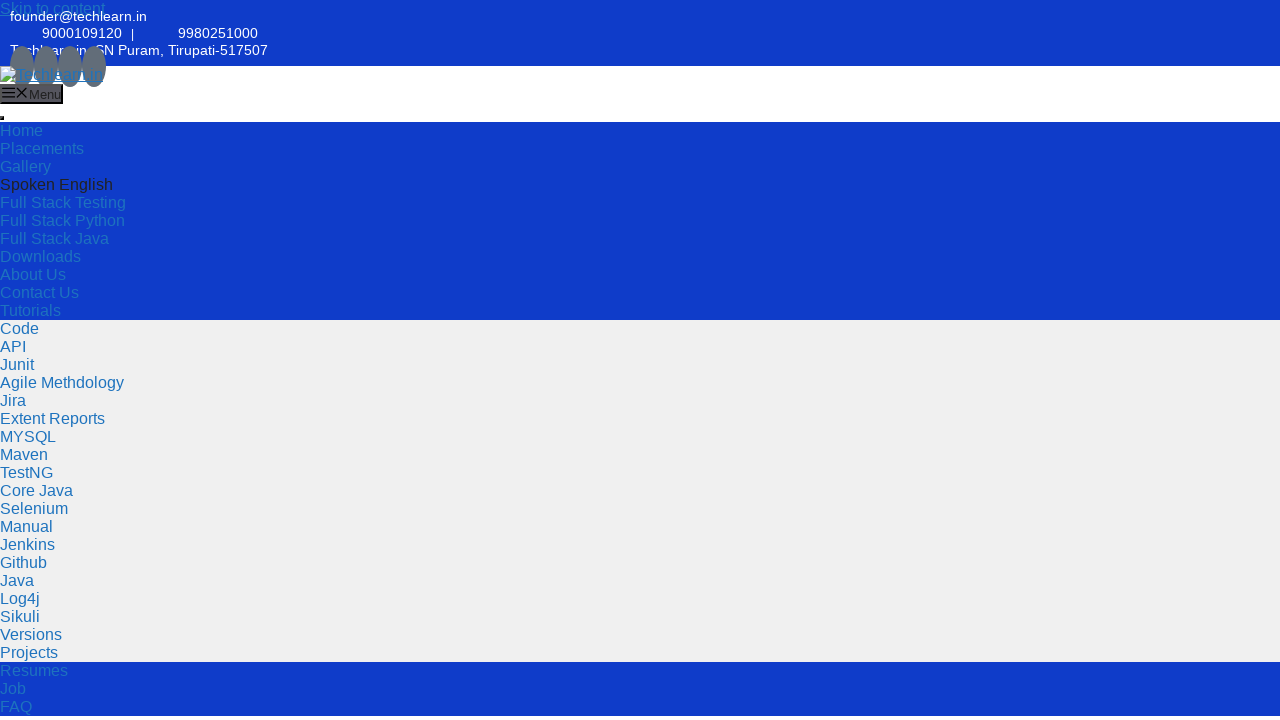

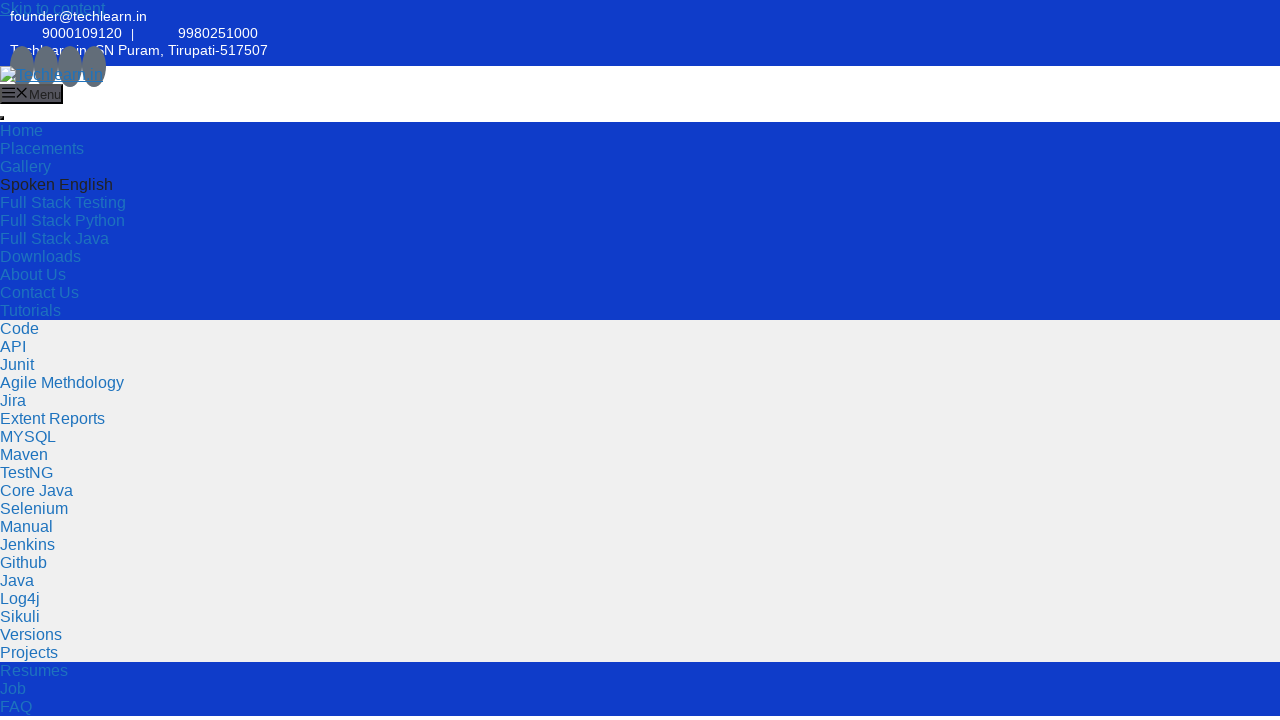